Tests search functionality by entering a search term and verifying filtered results appear in the table

Starting URL: https://rahulshettyacademy.com/seleniumPractise/#/offers

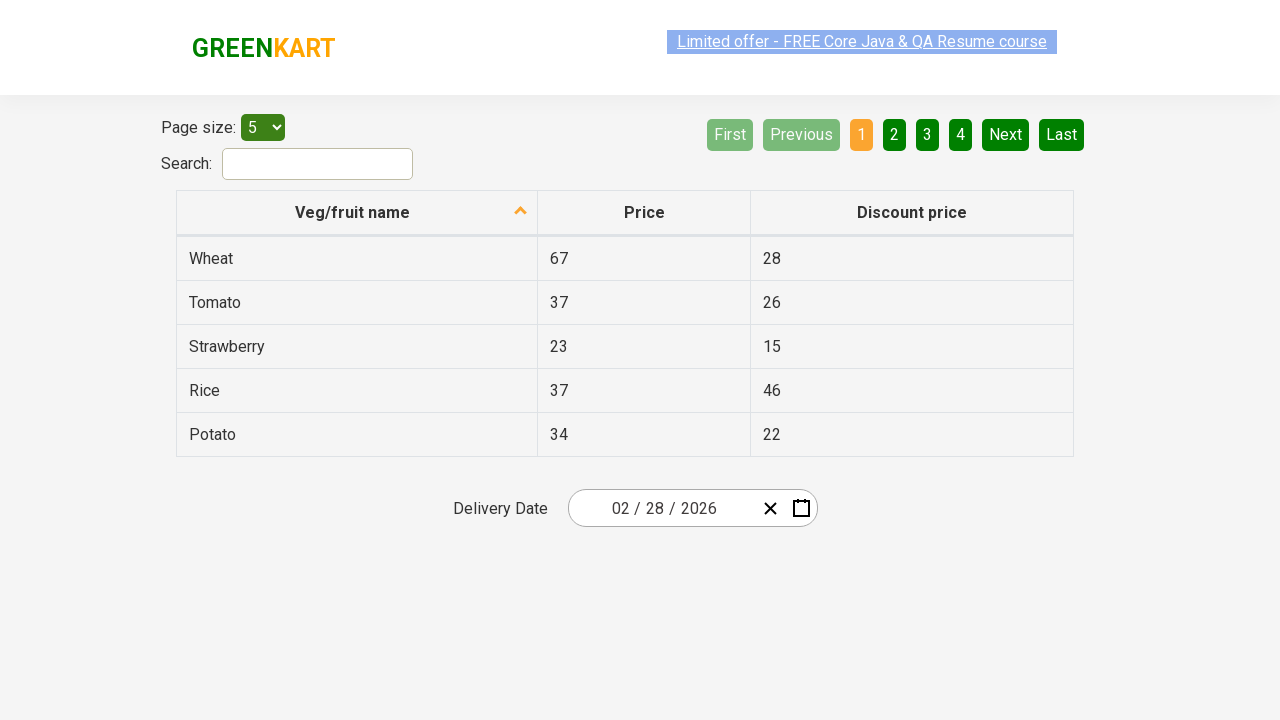

Entered 'apple' in the search field on #search-field
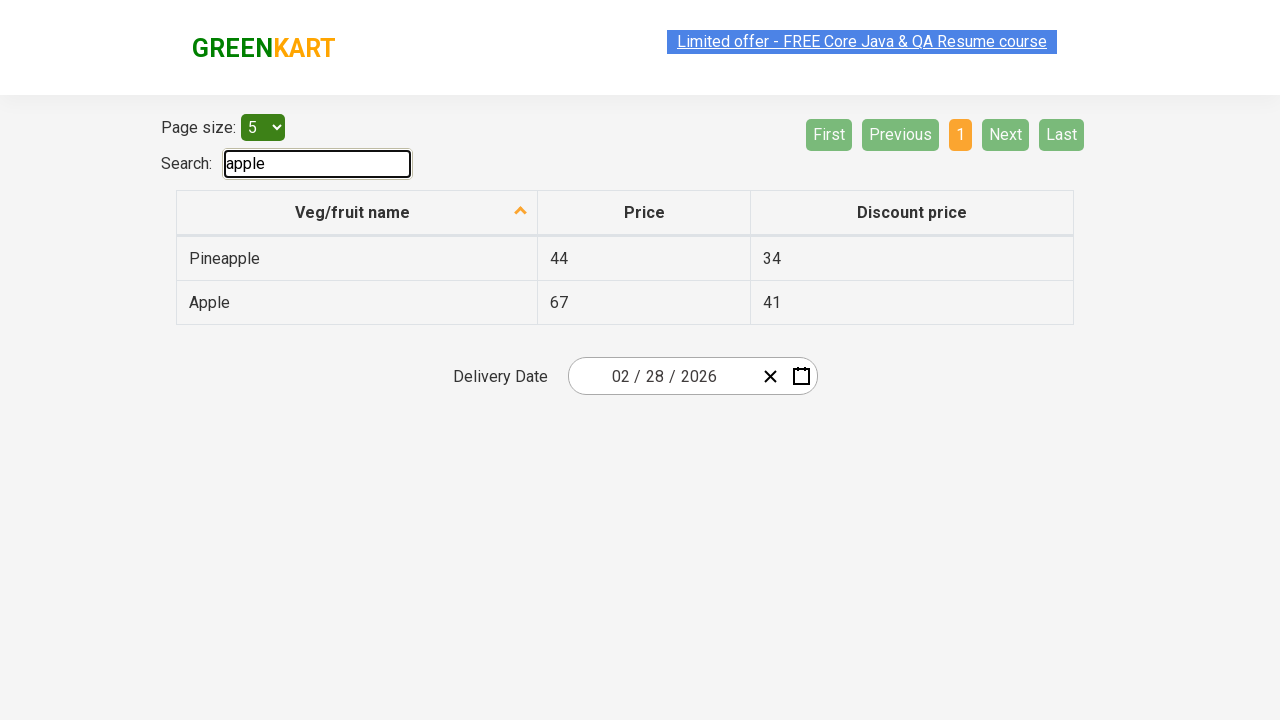

Filtered search results appeared in the table
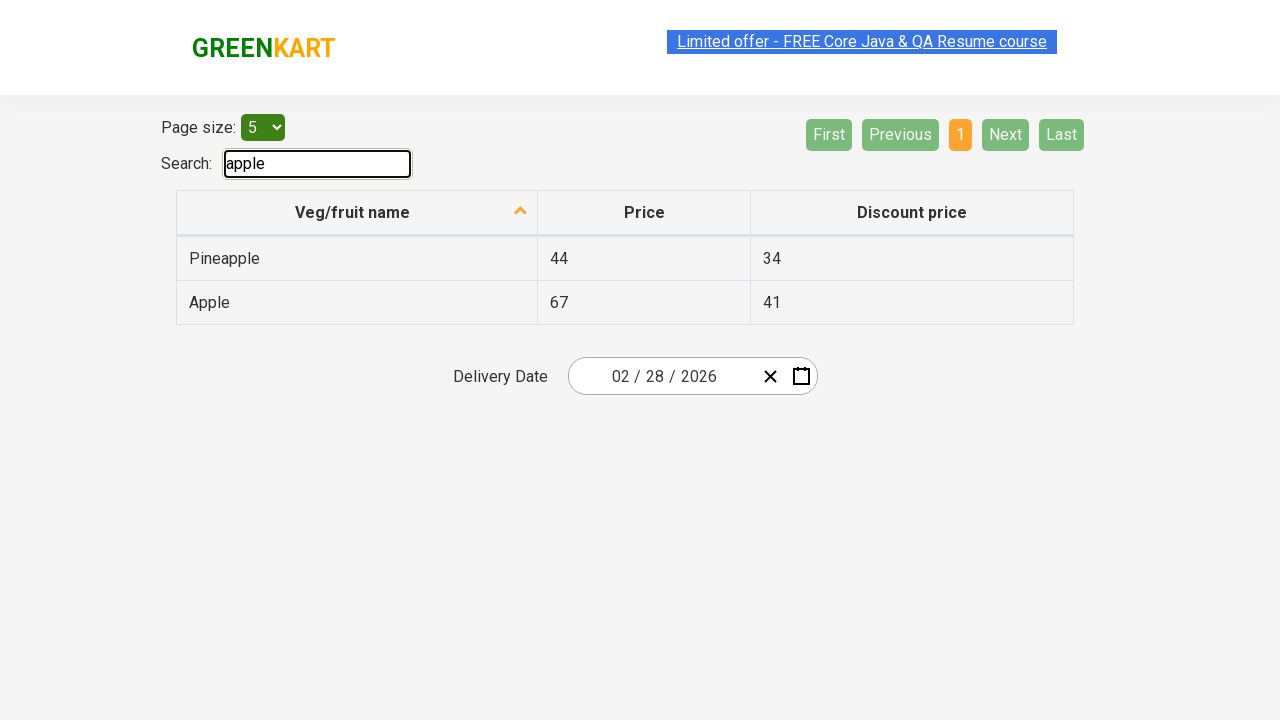

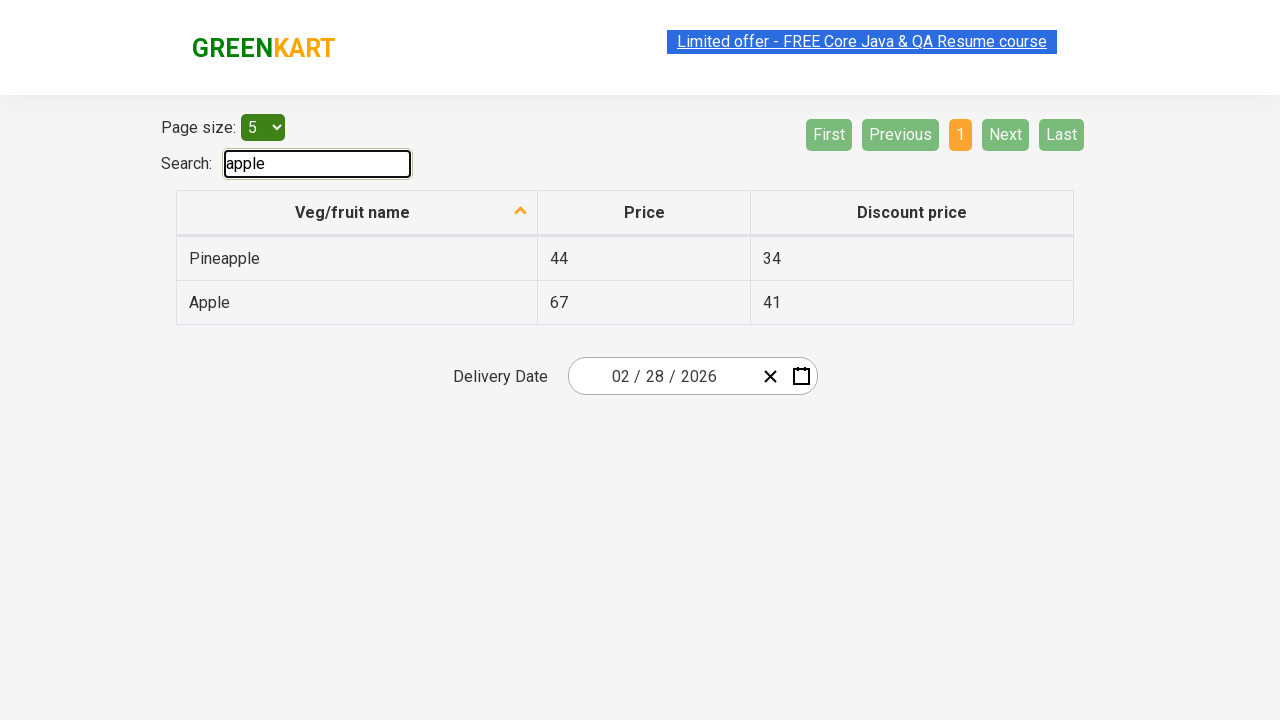